Tests drag and drop functionality on jQuery UI demo page by dragging an element from source to target within an iframe

Starting URL: https://jqueryui.com/droppable/

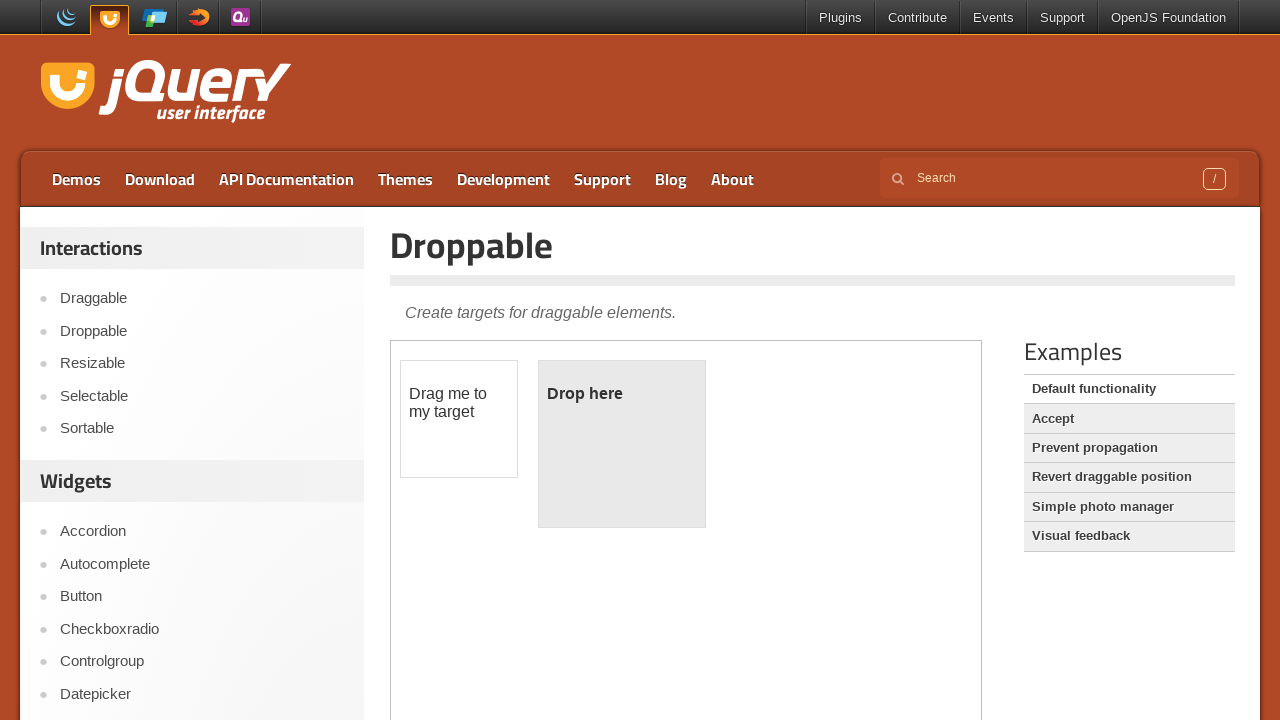

Navigated to jQuery UI droppable demo page
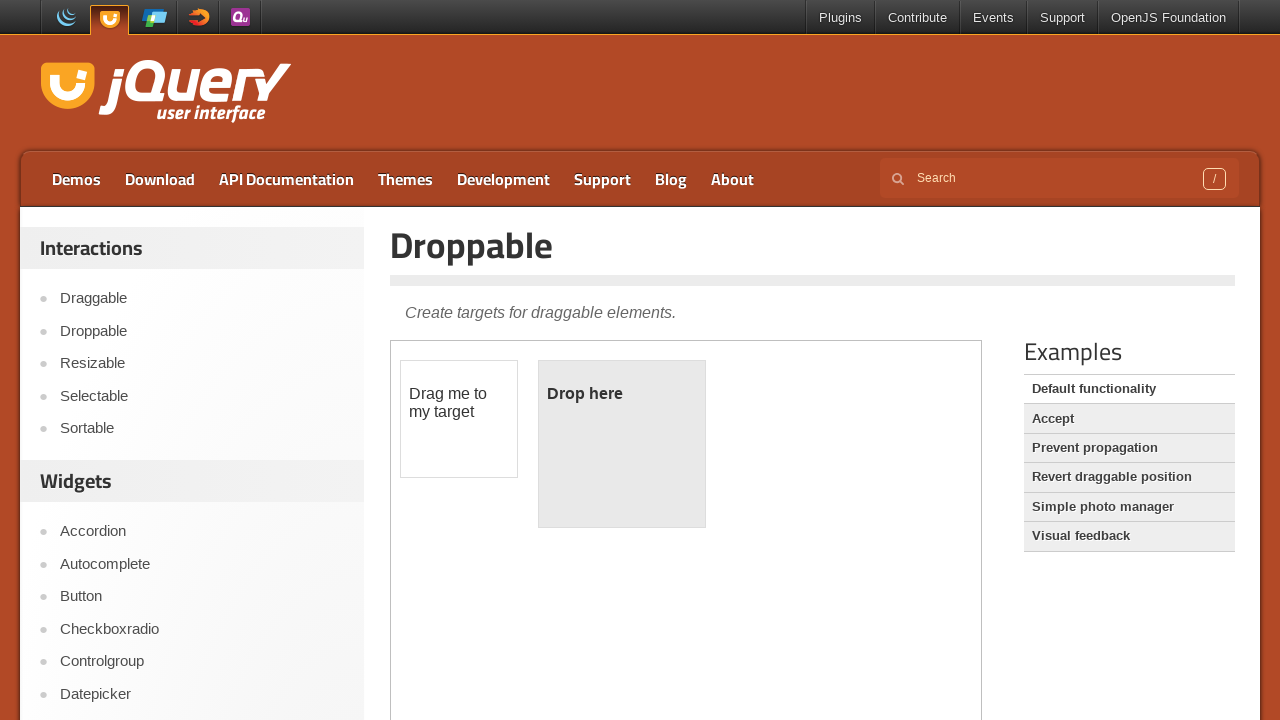

Located the demo iframe
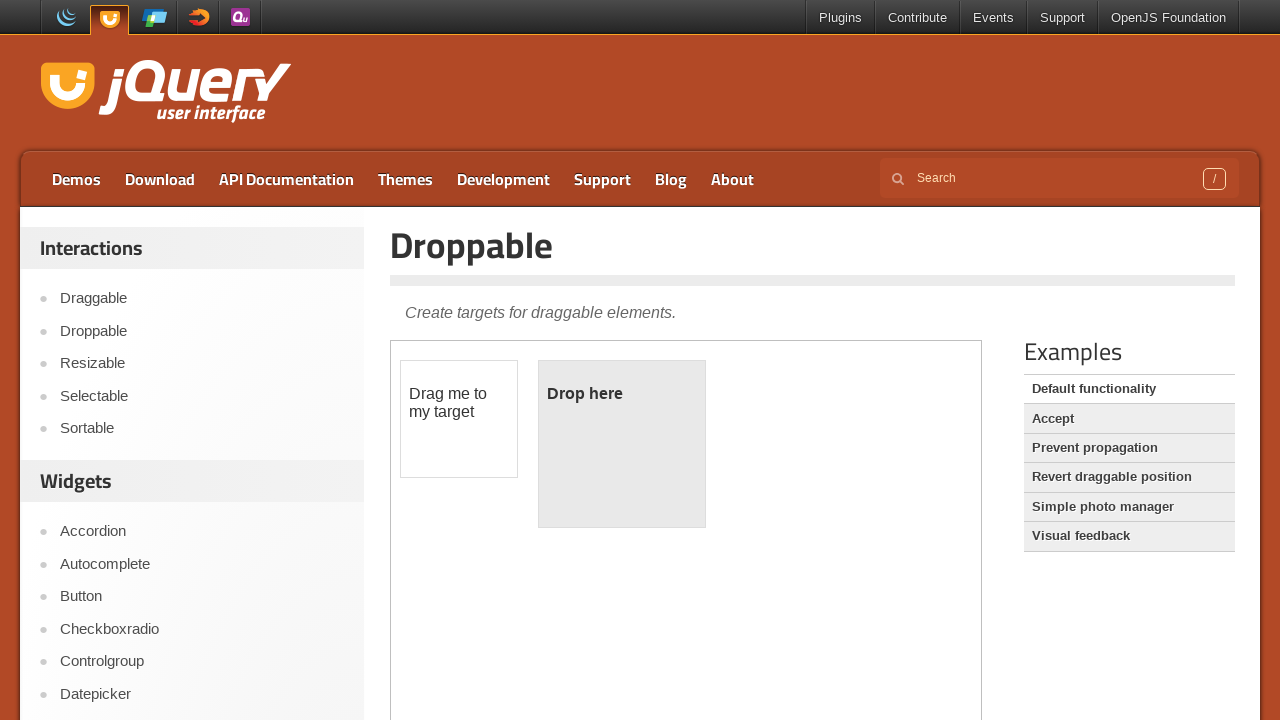

Located the draggable source element
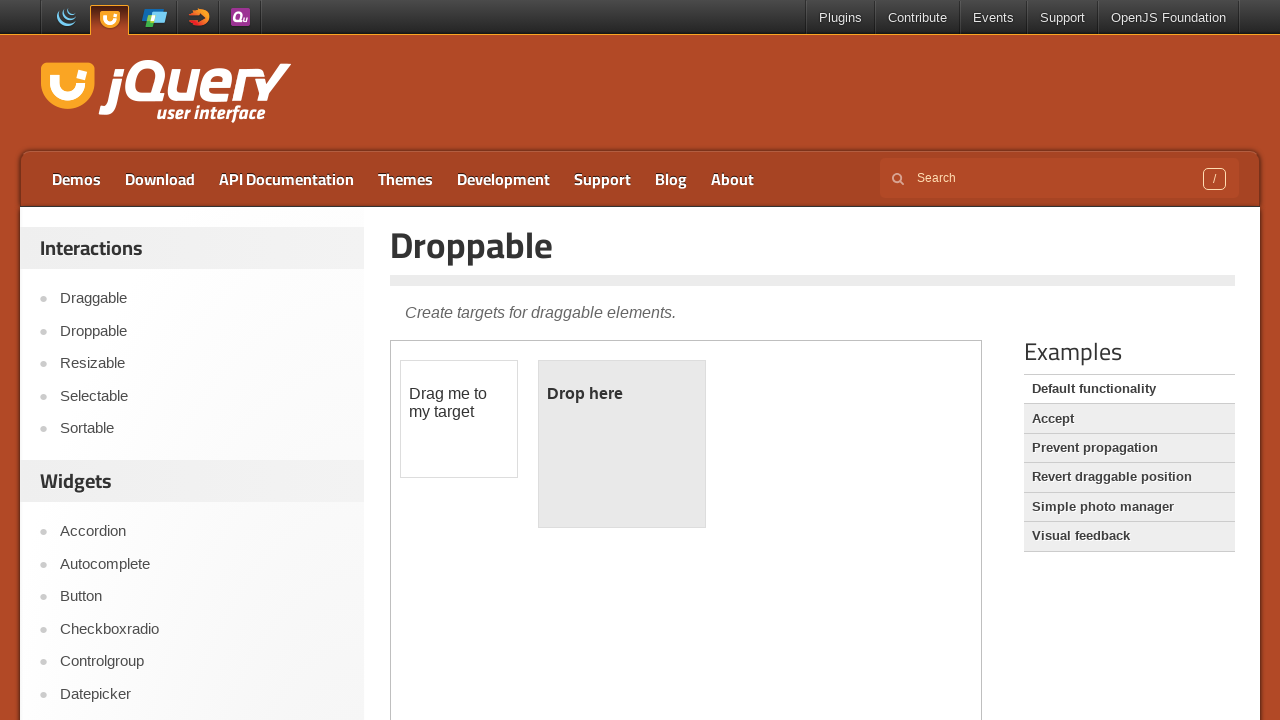

Located the droppable target element
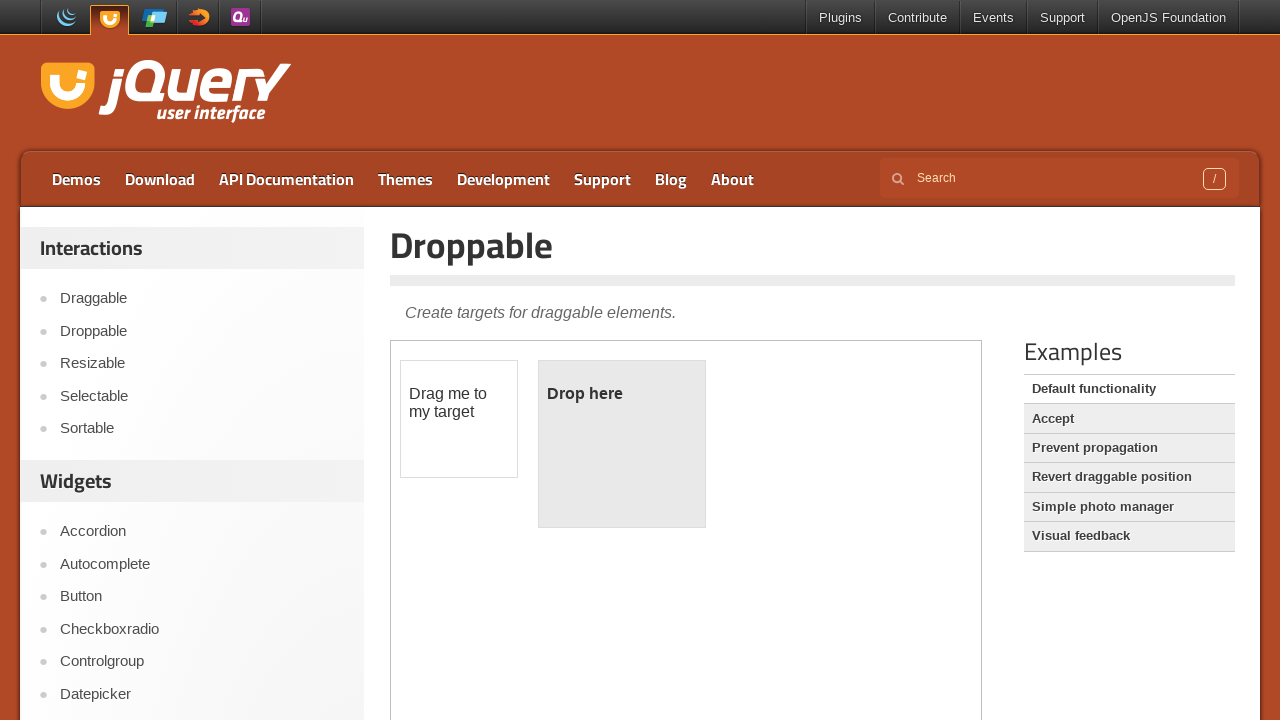

Successfully dragged source element to target element at (622, 444)
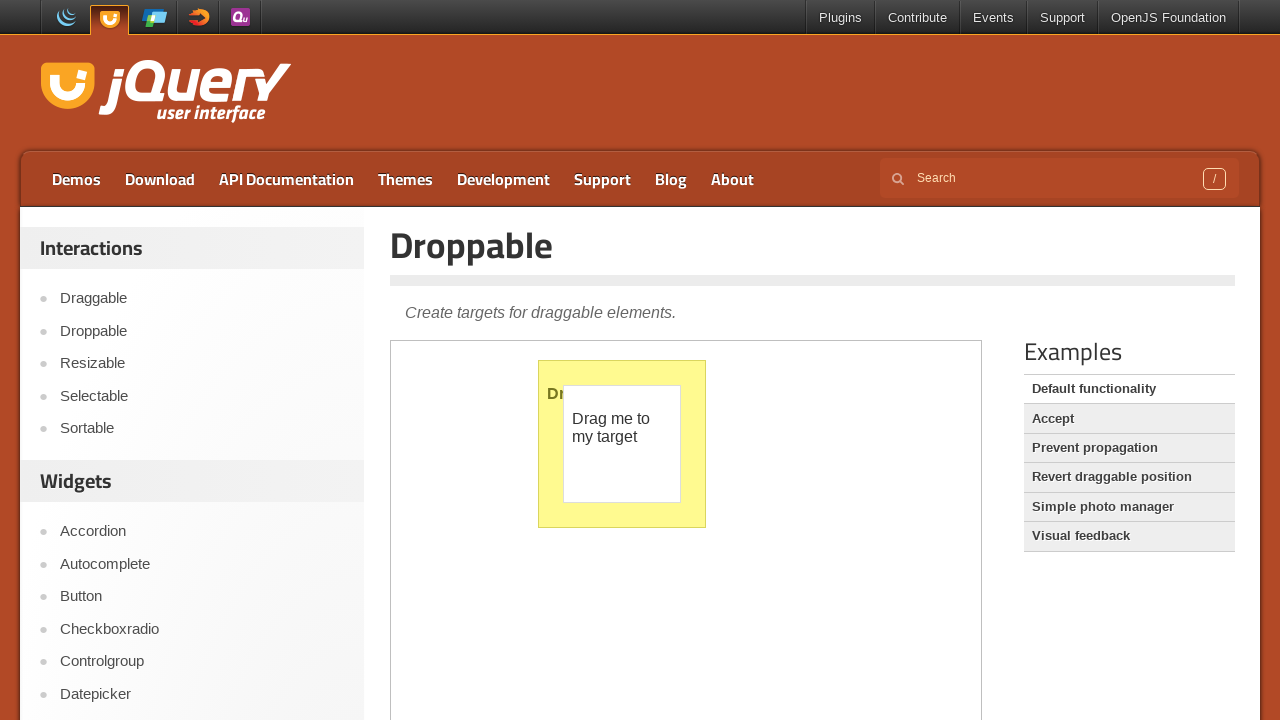

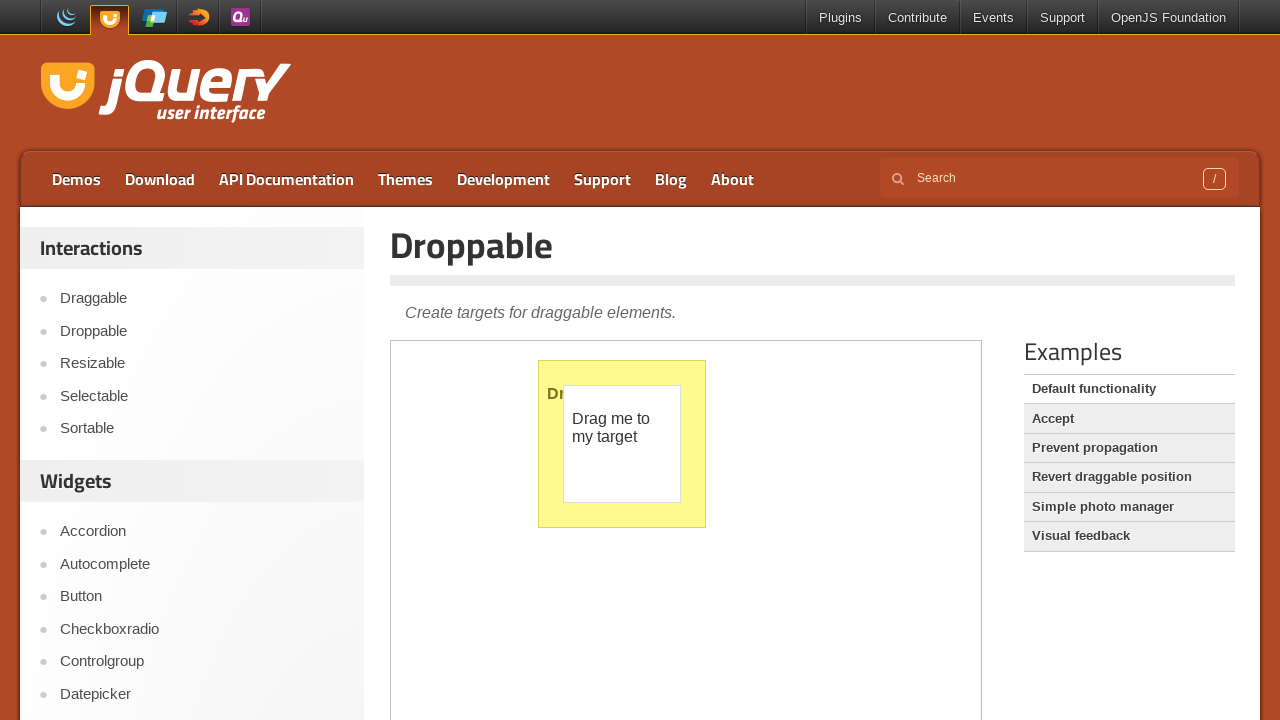